Tests that a todo item is removed when edited to an empty string

Starting URL: https://demo.playwright.dev/todomvc

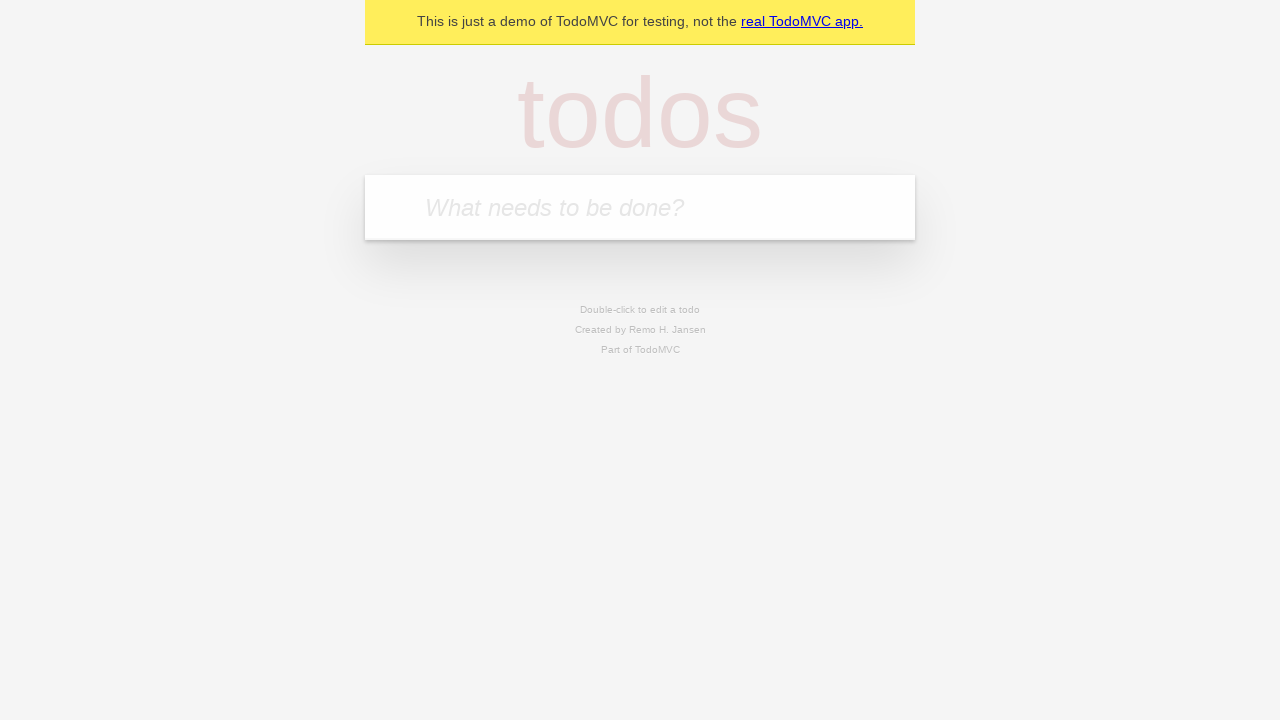

Filled todo input with 'buy some cheese' on internal:attr=[placeholder="What needs to be done?"i]
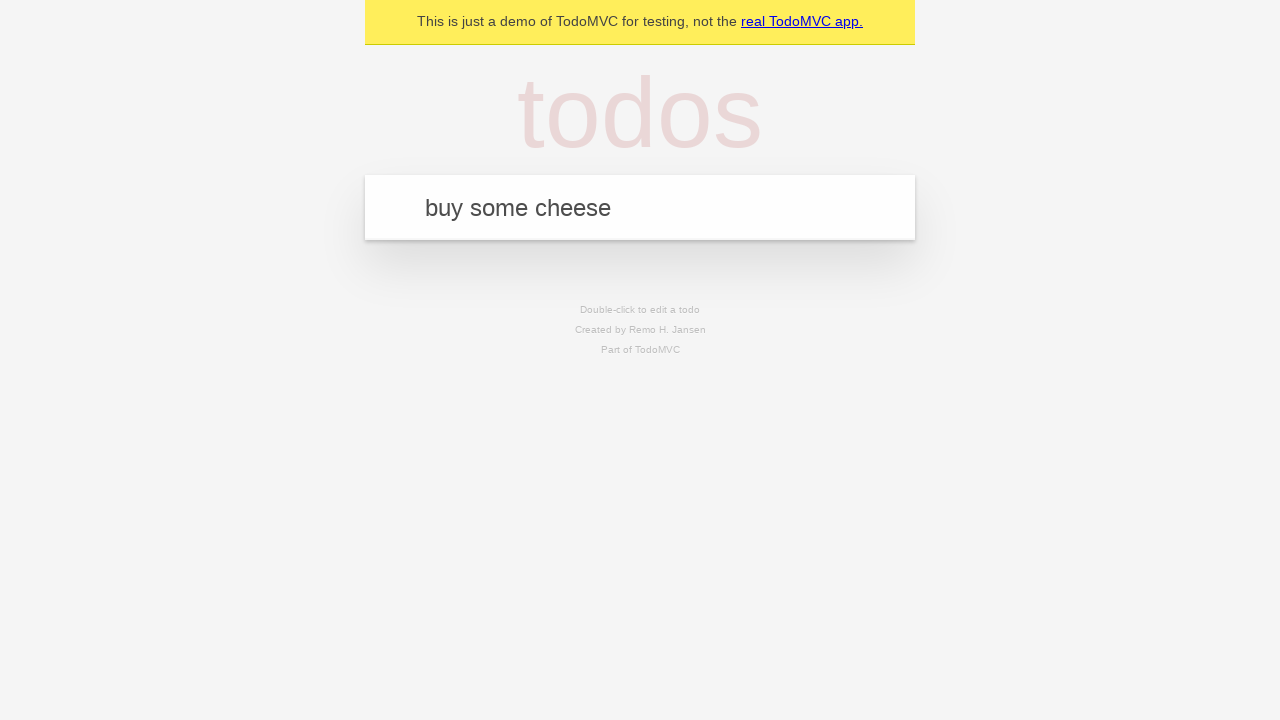

Pressed Enter to create first todo item on internal:attr=[placeholder="What needs to be done?"i]
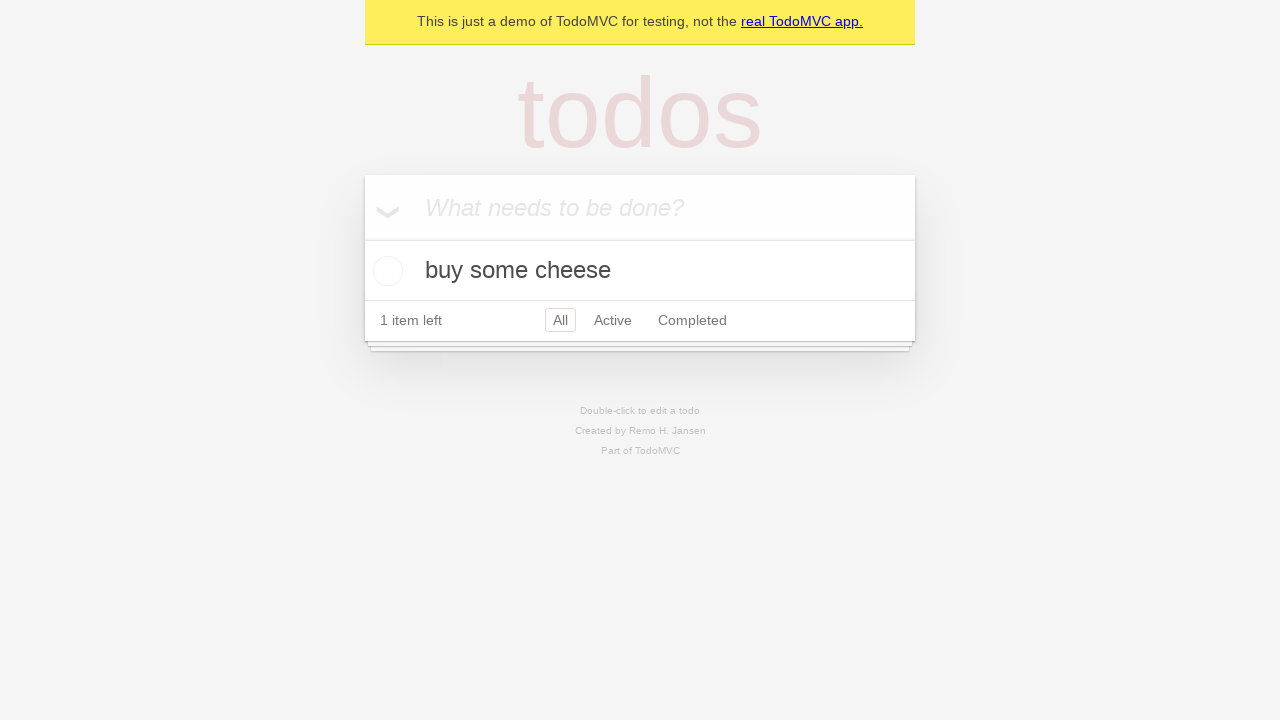

Filled todo input with 'feed the cat' on internal:attr=[placeholder="What needs to be done?"i]
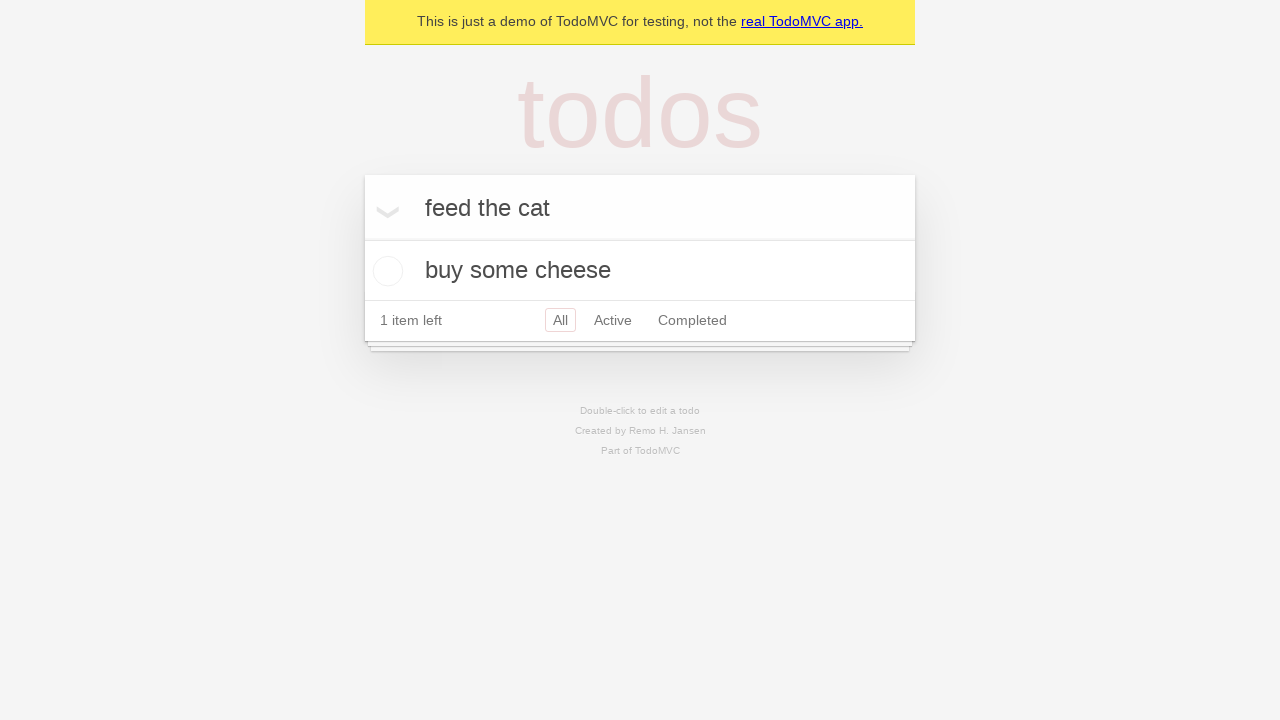

Pressed Enter to create second todo item on internal:attr=[placeholder="What needs to be done?"i]
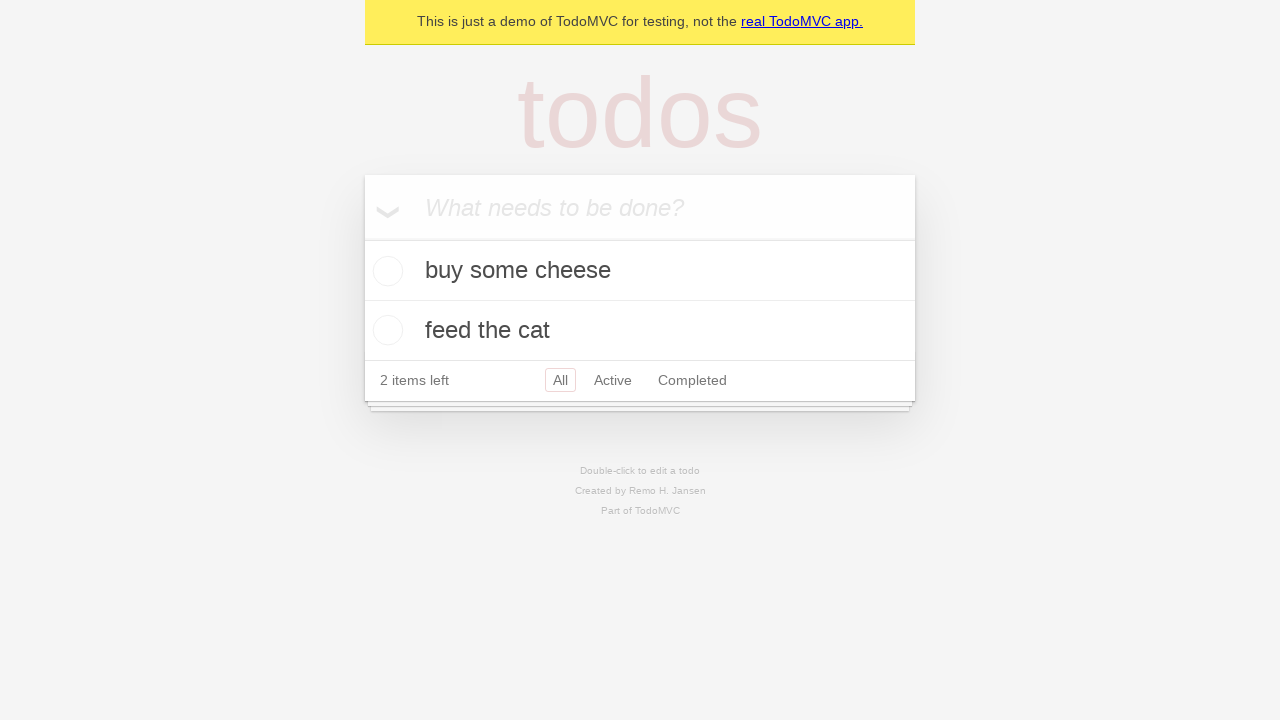

Filled todo input with 'book a doctors appointment' on internal:attr=[placeholder="What needs to be done?"i]
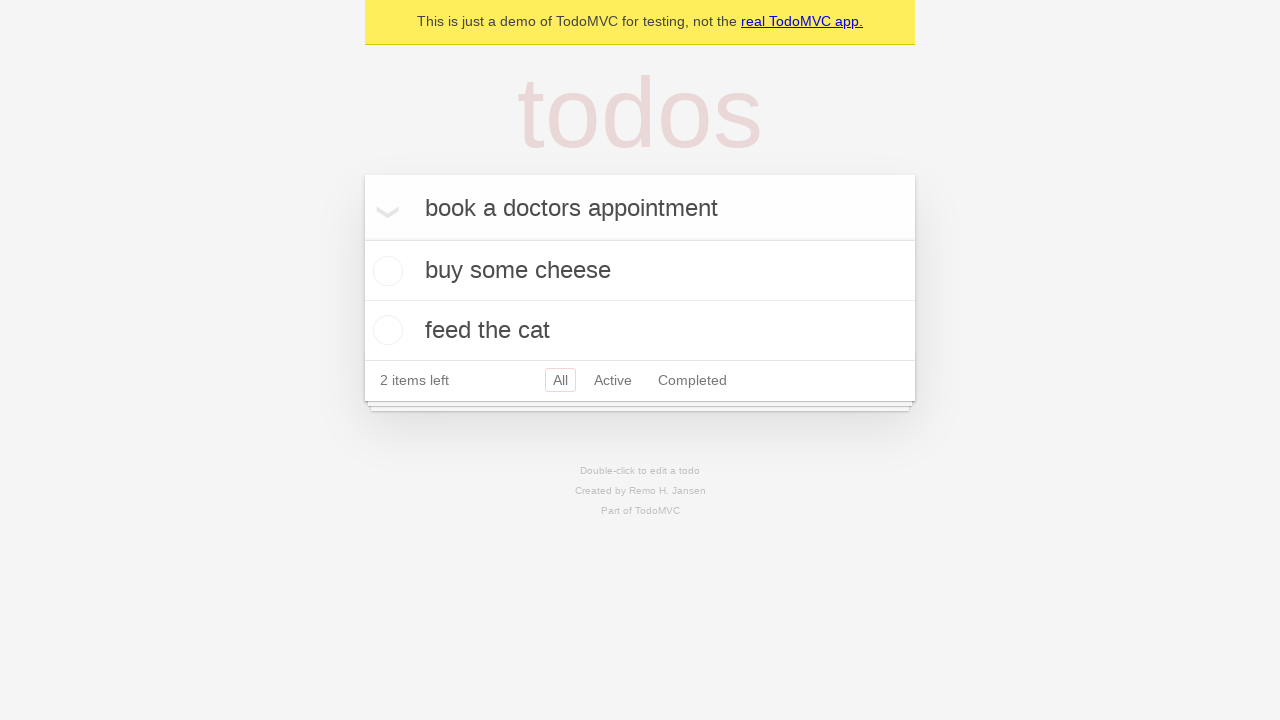

Pressed Enter to create third todo item on internal:attr=[placeholder="What needs to be done?"i]
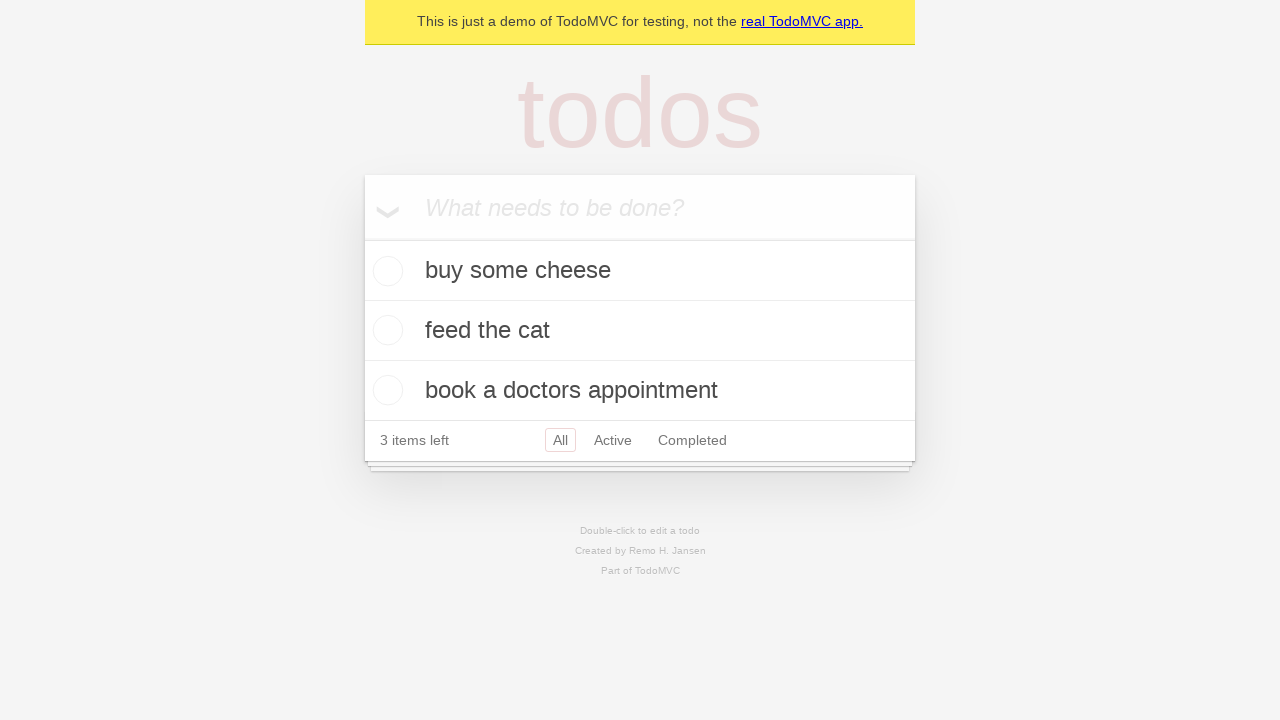

Waited for all three todo items to be created
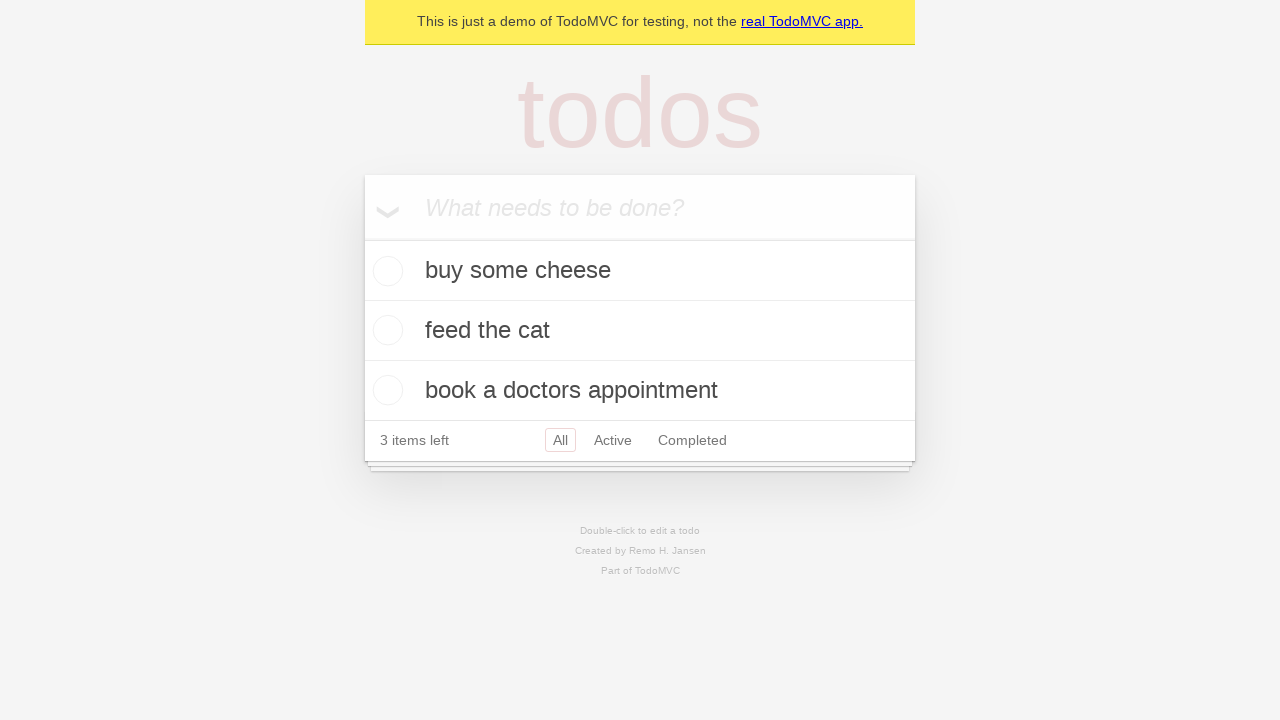

Double-clicked second todo item to enter edit mode at (640, 331) on [data-testid='todo-item'] >> nth=1
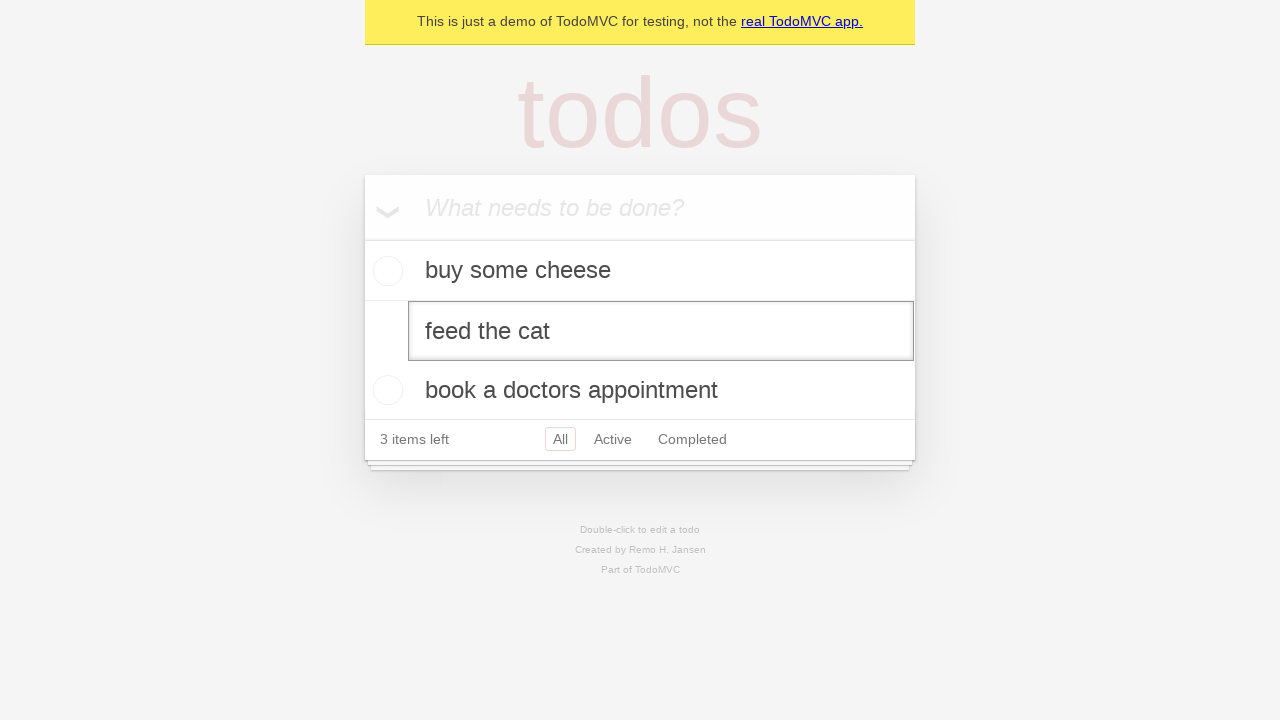

Cleared the edit field to empty string on [data-testid='todo-item'] >> nth=1 >> internal:role=textbox[name="Edit"i]
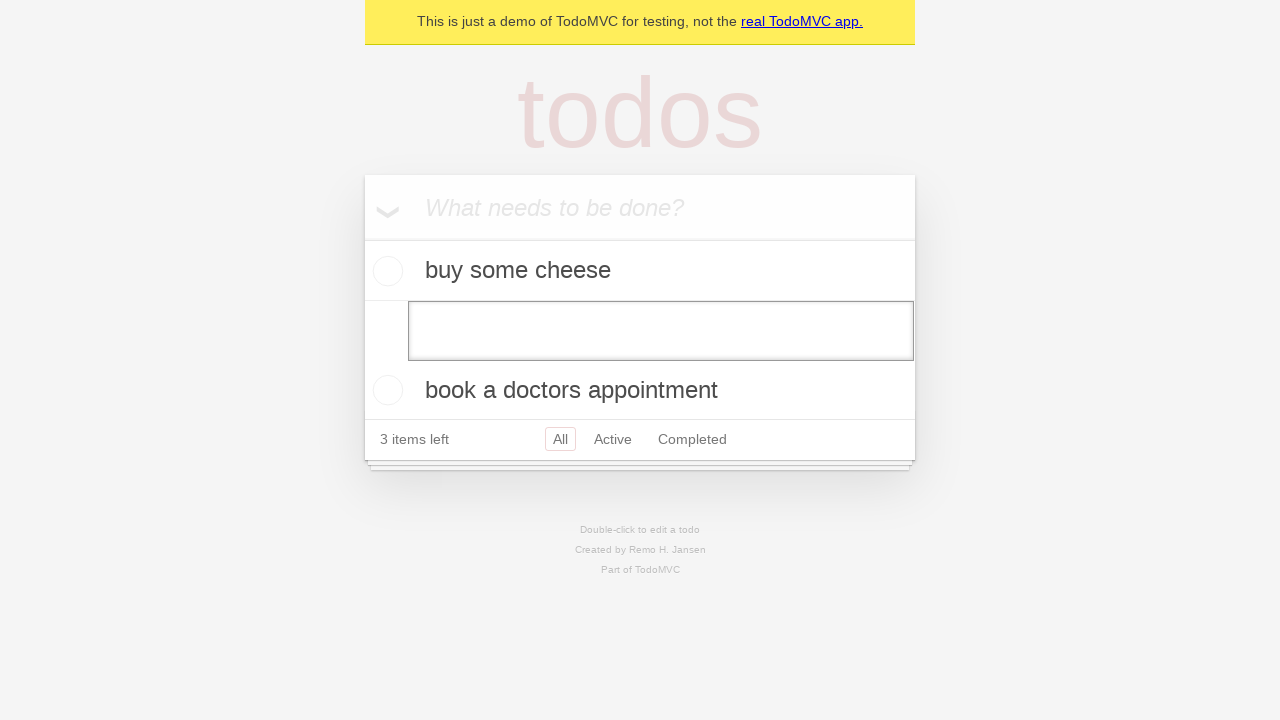

Pressed Enter to save empty text, expecting todo item to be removed on [data-testid='todo-item'] >> nth=1 >> internal:role=textbox[name="Edit"i]
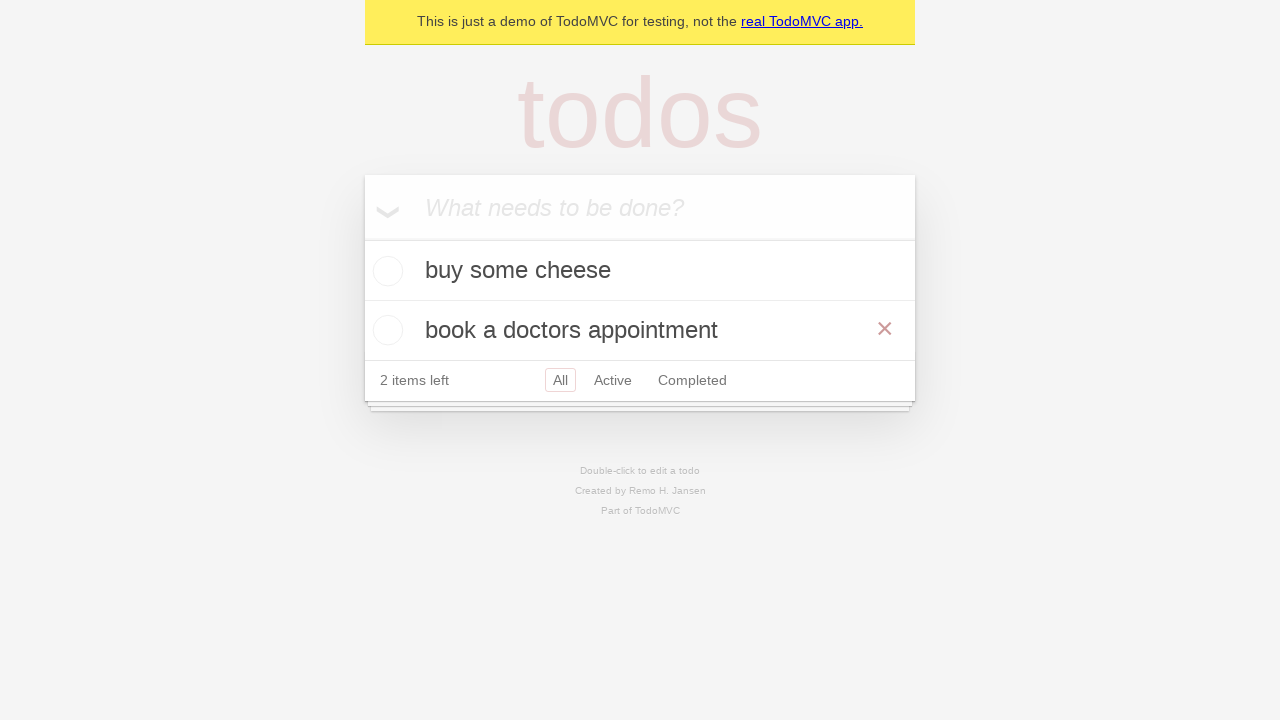

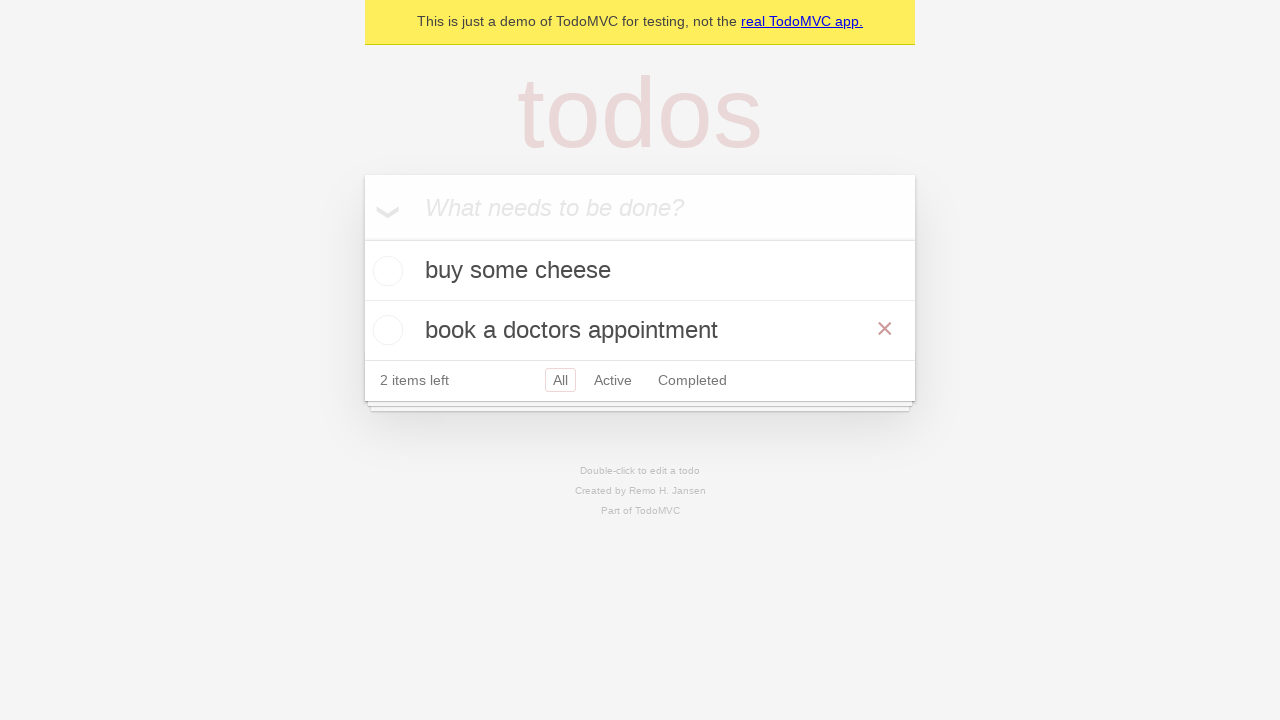